Tests the Contact Us functionality by navigating to the contact page, verifying page elements are visible, and filling out the contact form with name, email, subject, and message fields.

Starting URL: http://automationexercise.com

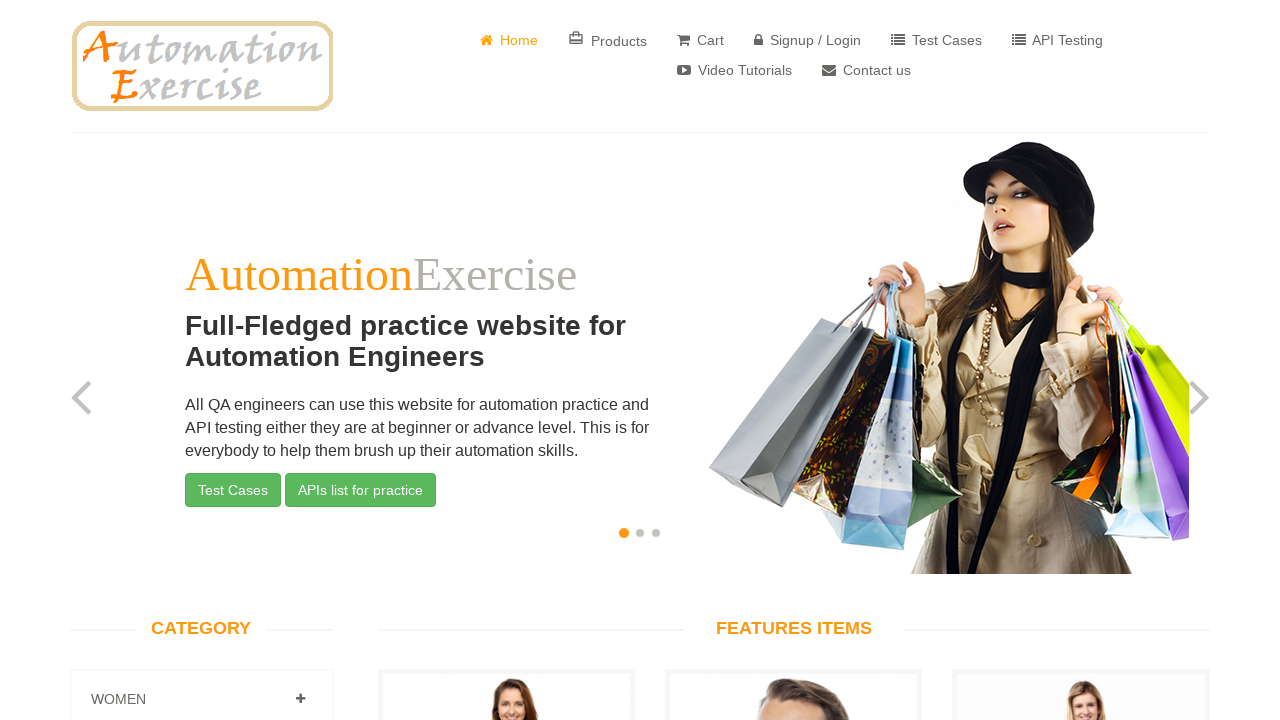

Verified home page is visible - Brands section loaded
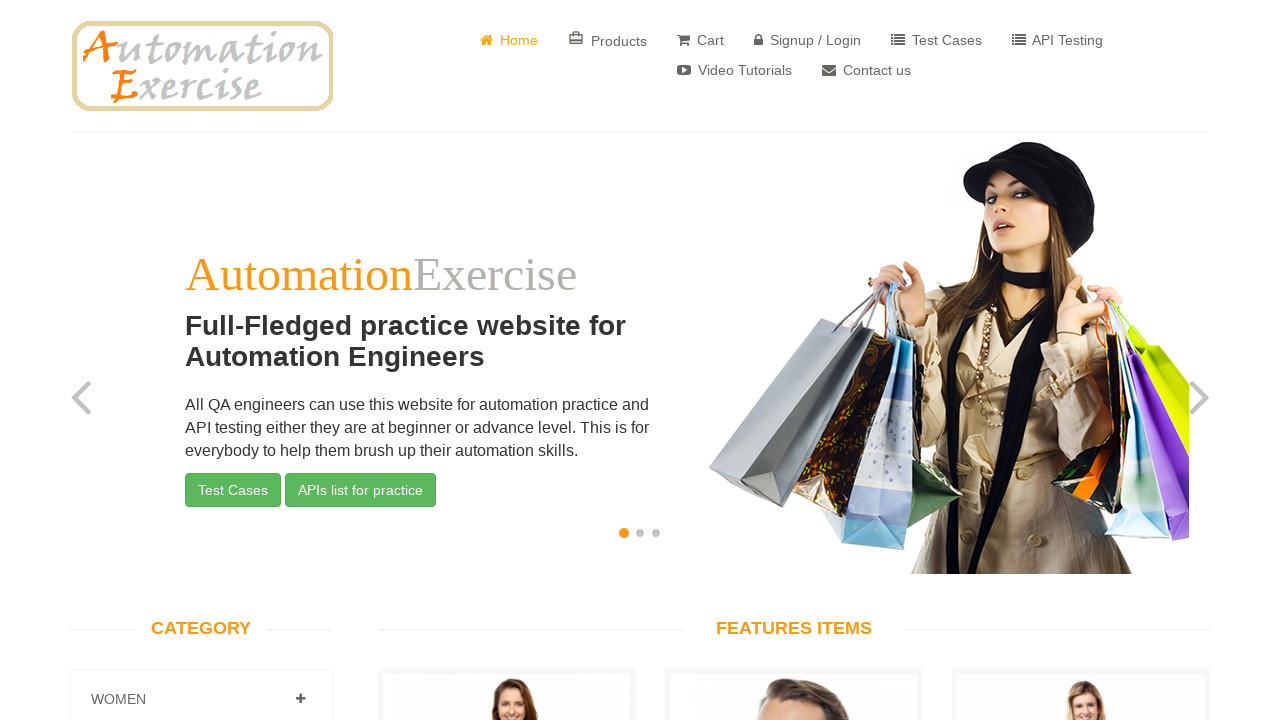

Clicked on 'Contact Us' button at (866, 70) on a[href='/contact_us']
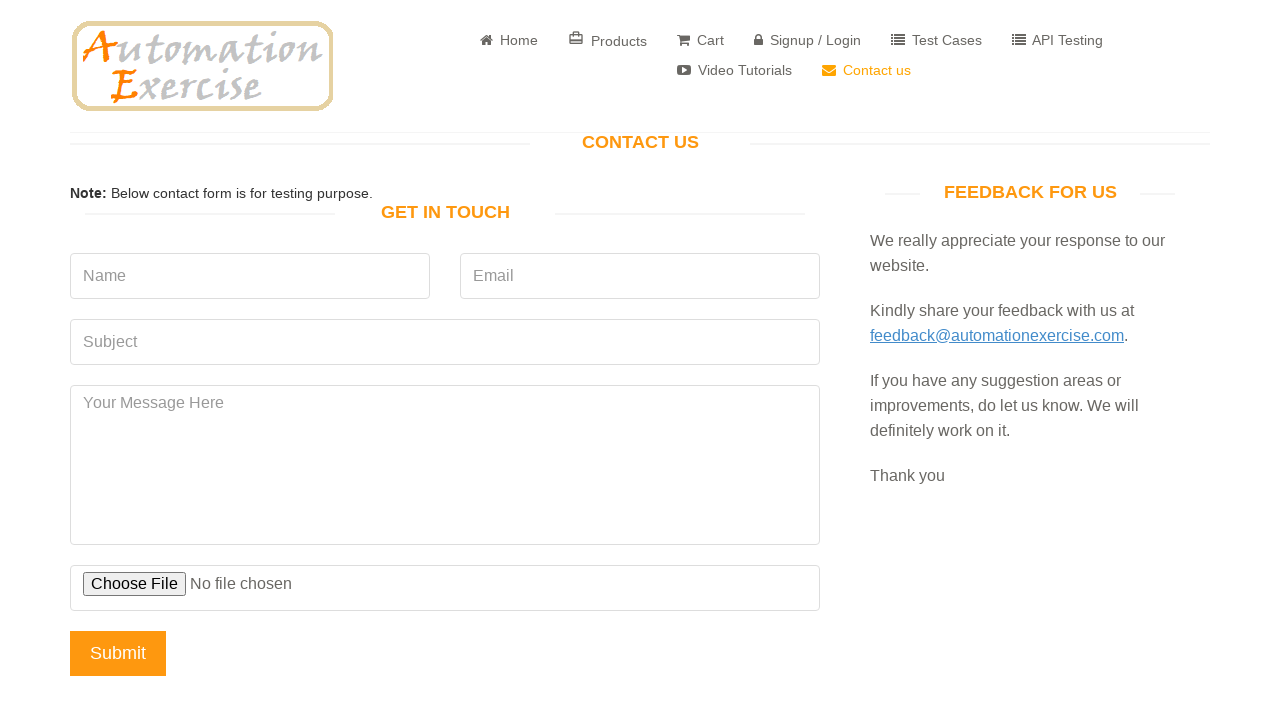

Verified 'GET IN TOUCH' heading is visible on contact page
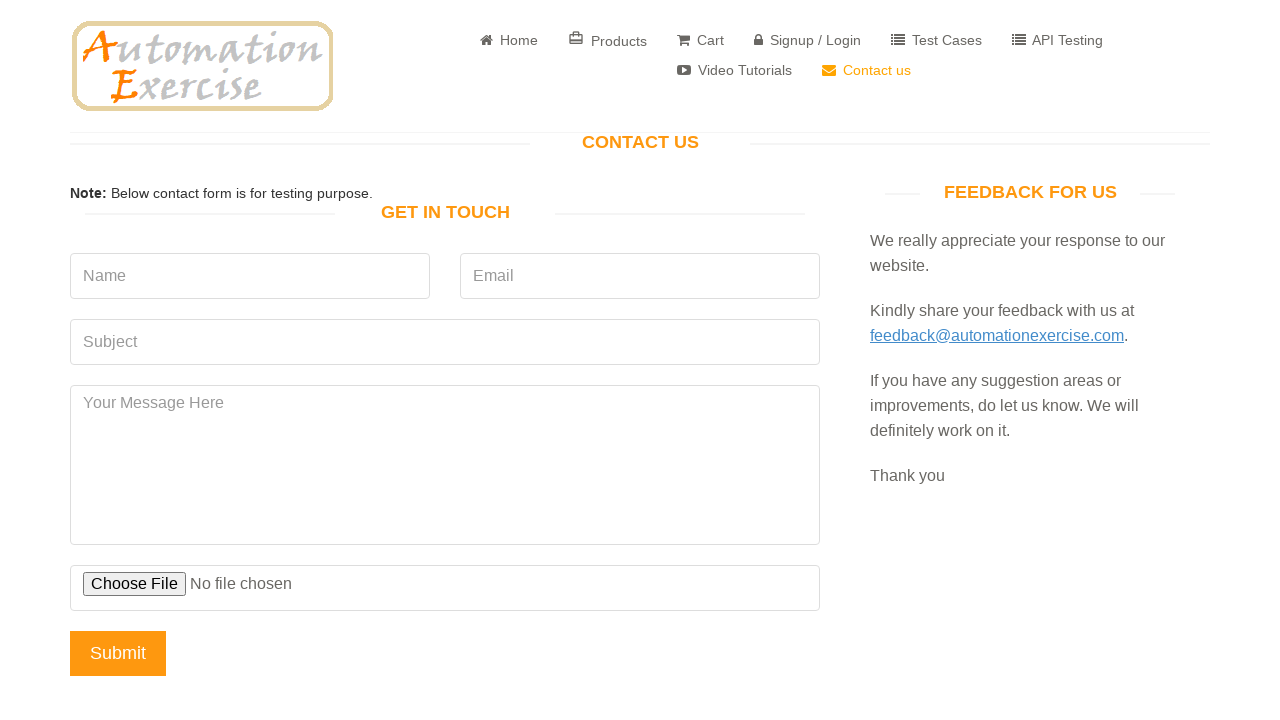

Filled name field with 'John Doe' on input[name='name']
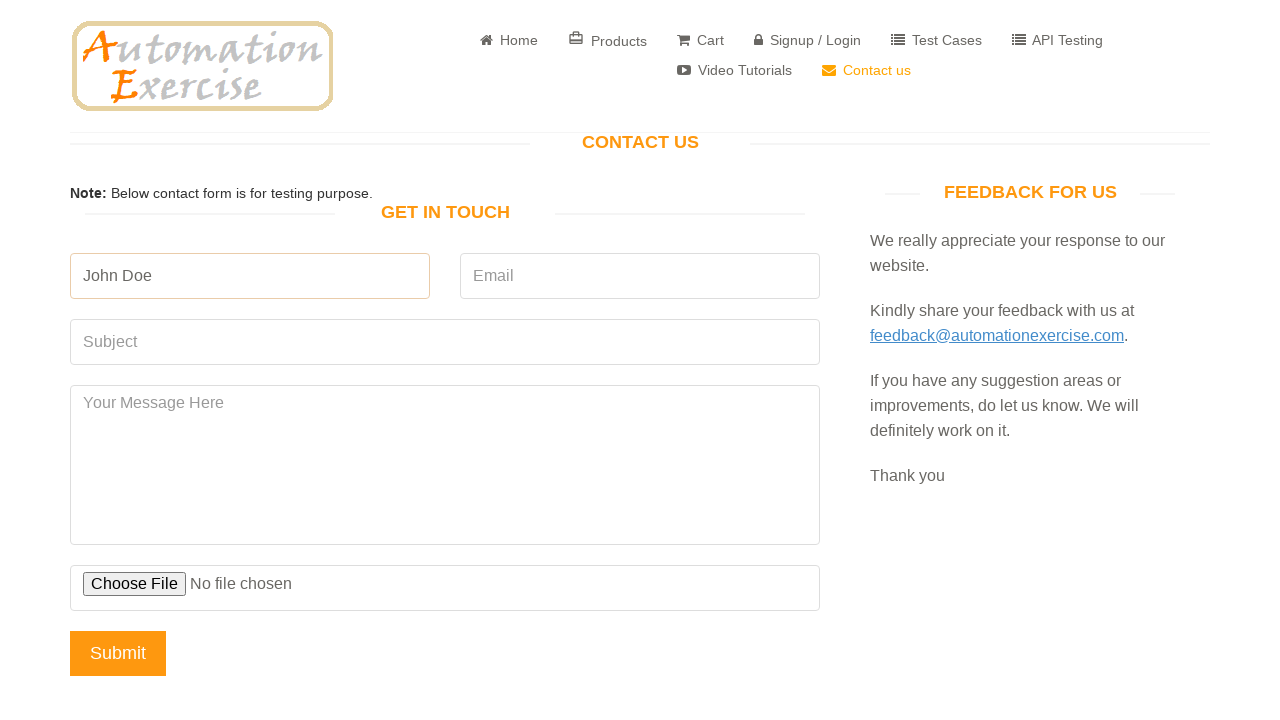

Filled email field with 'j.johndoe@gmail.com' on input[name='email']
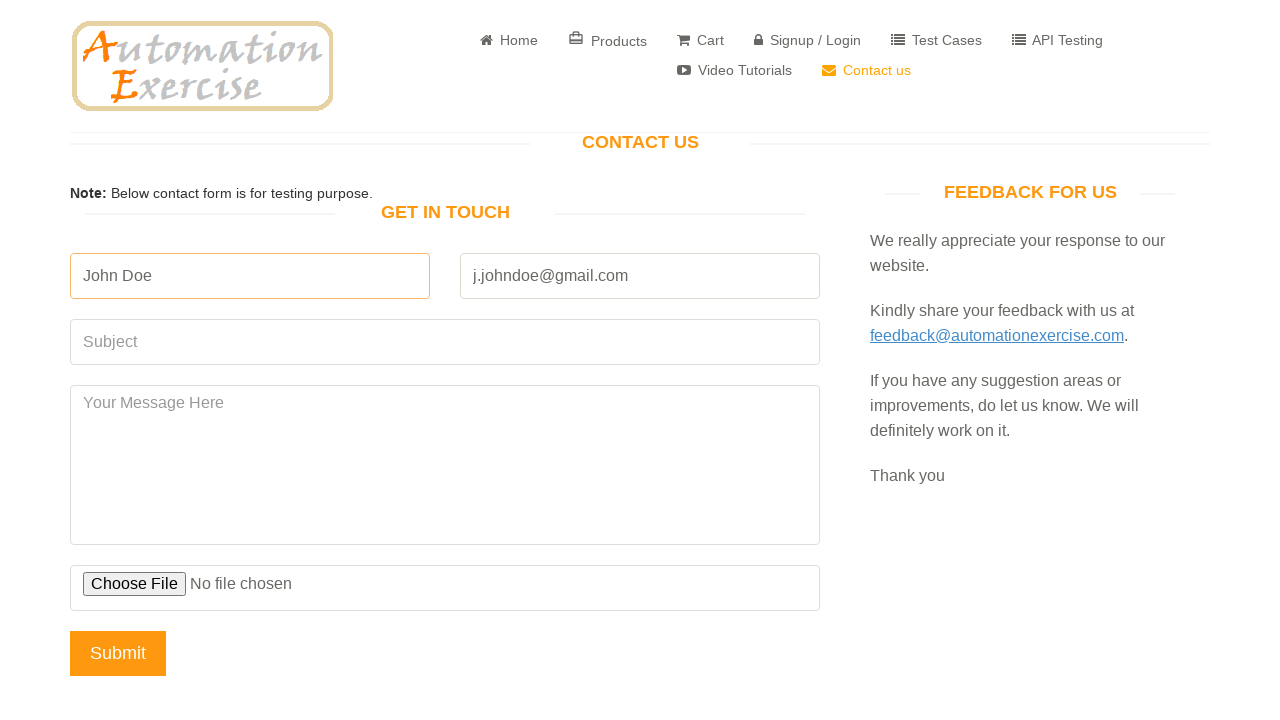

Filled subject field with 'Payment' on input[name='subject']
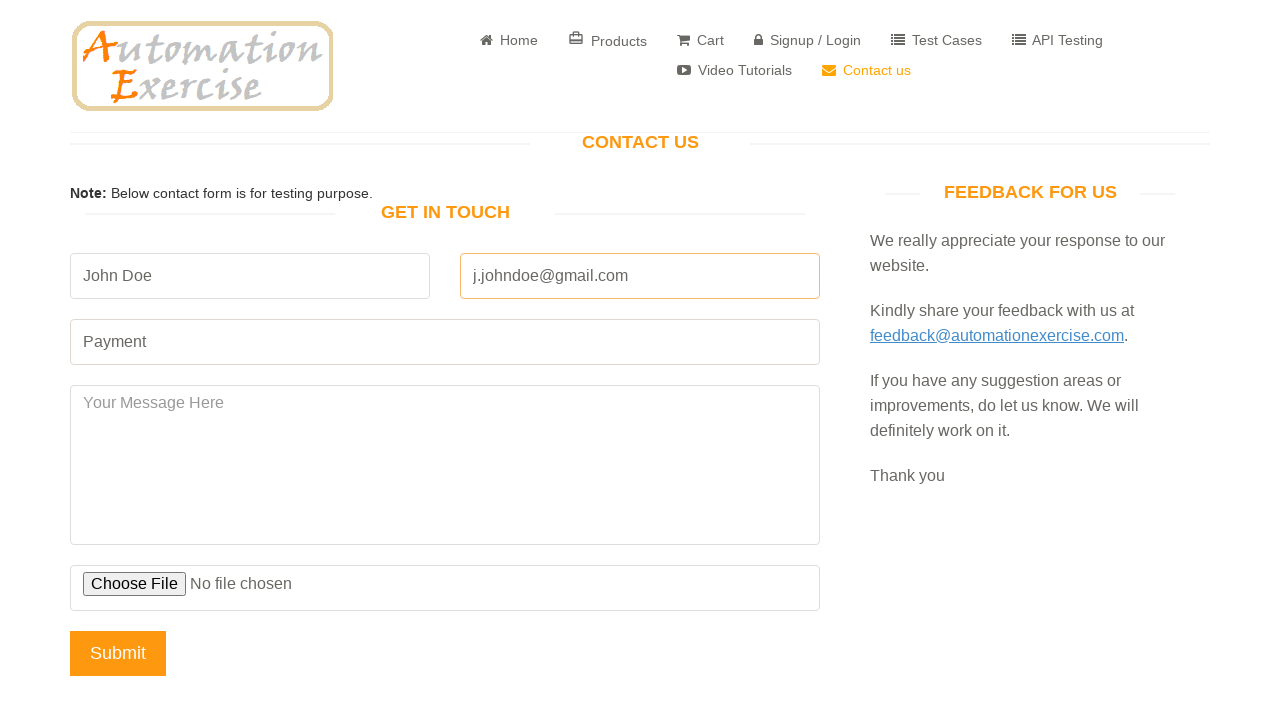

Filled message field with 'I have a problem about online payment' on #message
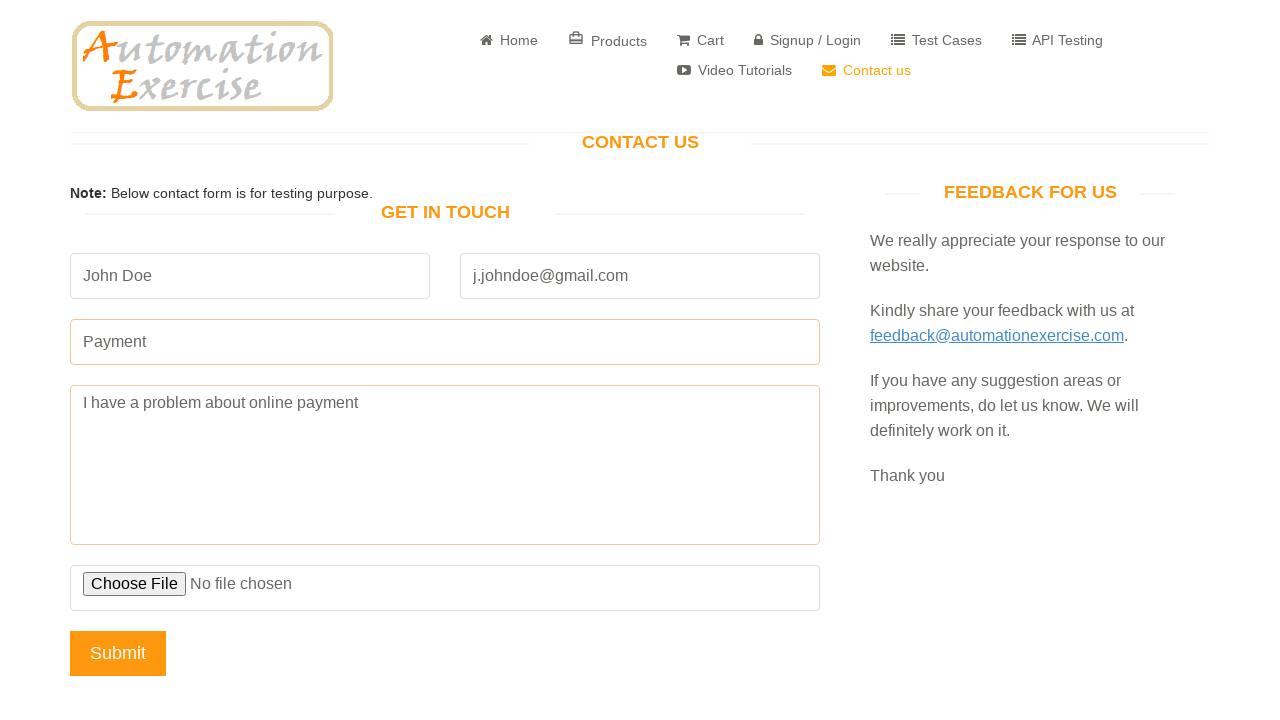

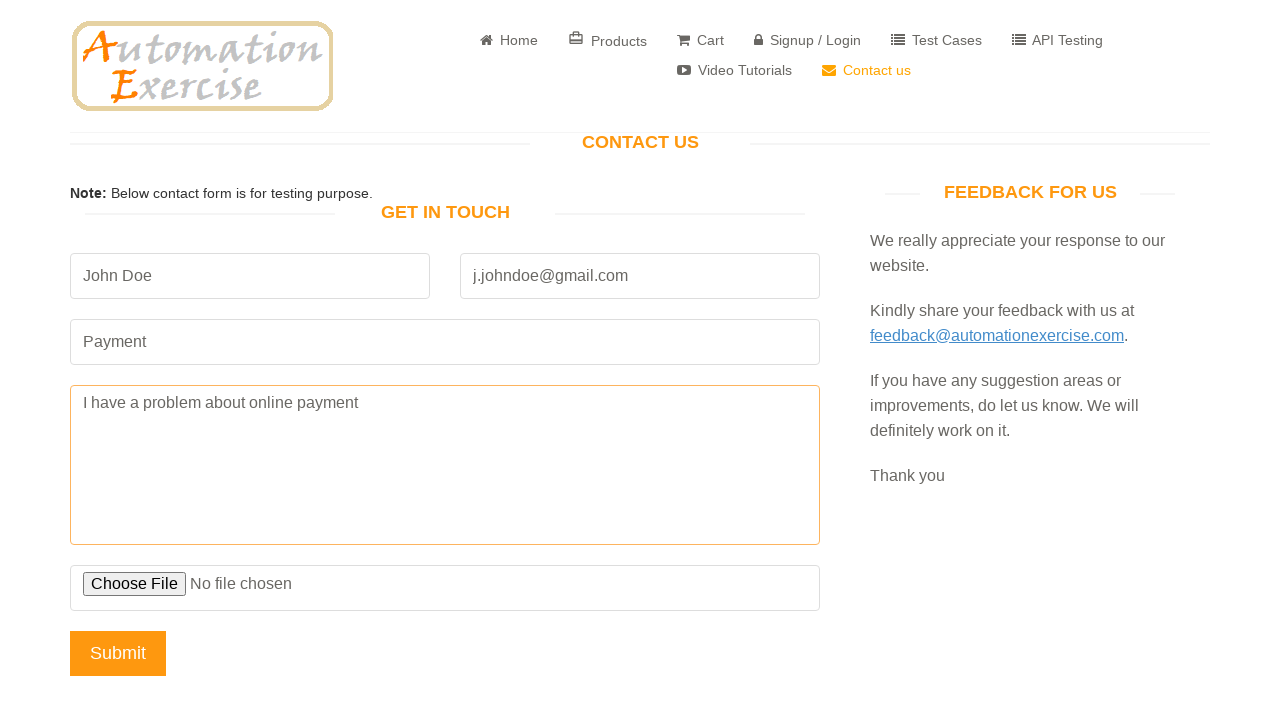